Tests jQuery UI slider interaction by switching to an iframe and dragging the slider handle horizontally using mouse actions.

Starting URL: https://jqueryui.com/slider/

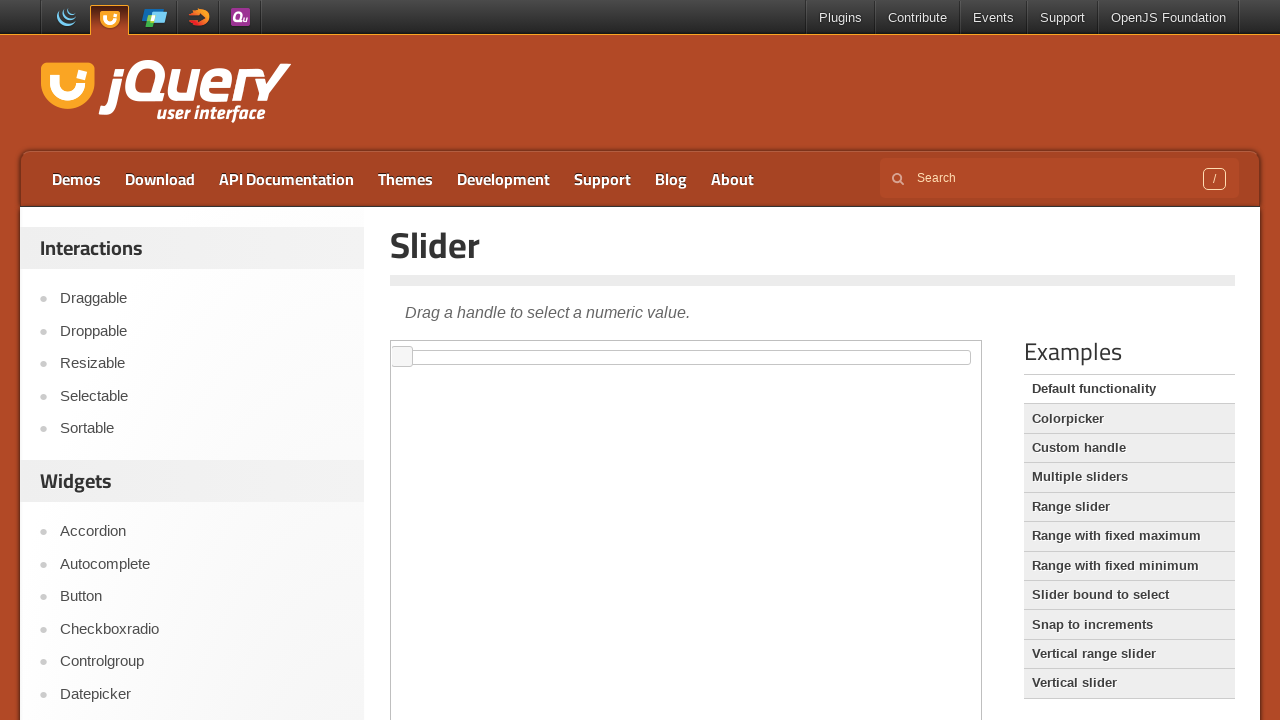

Located the demo iframe
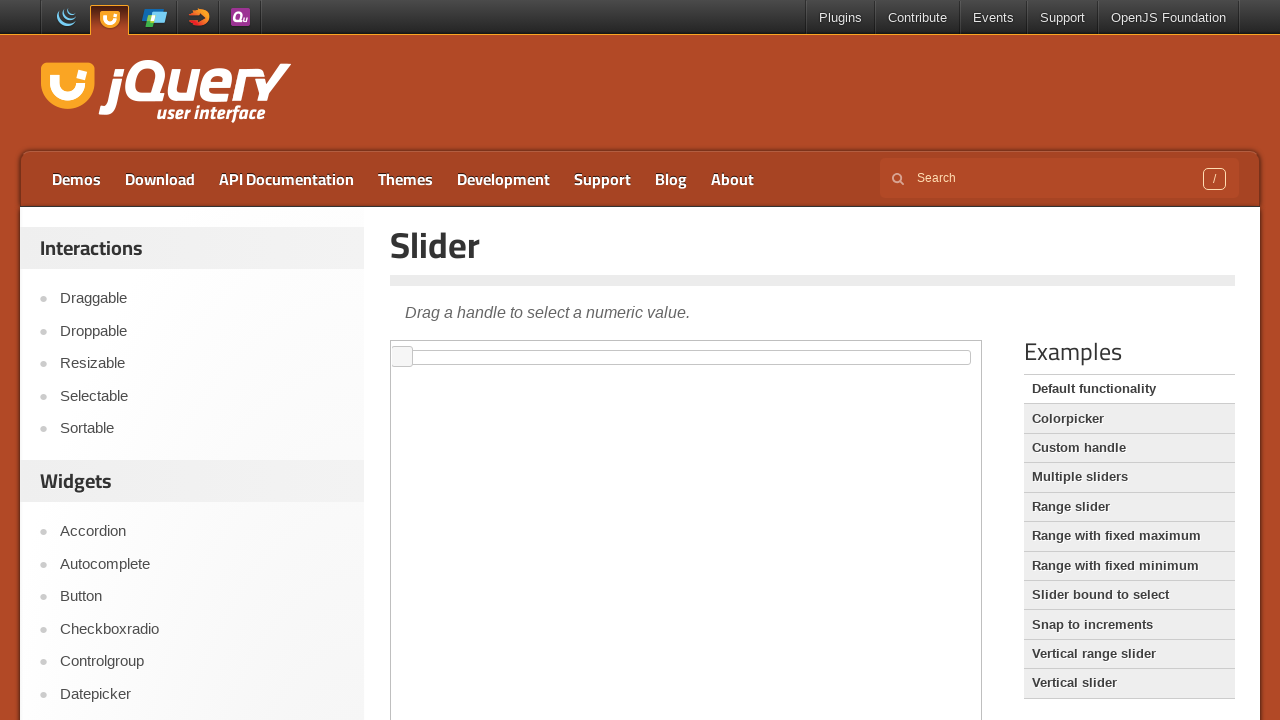

Located the slider handle within the iframe
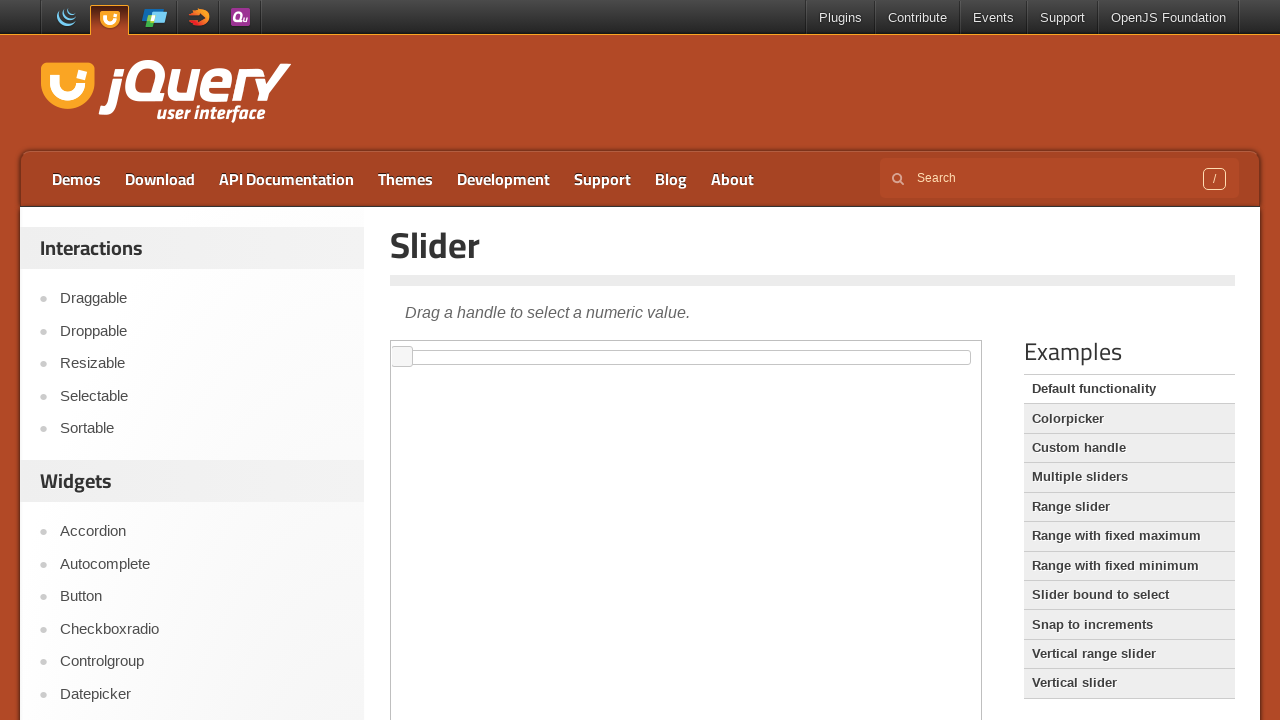

Slider handle became visible
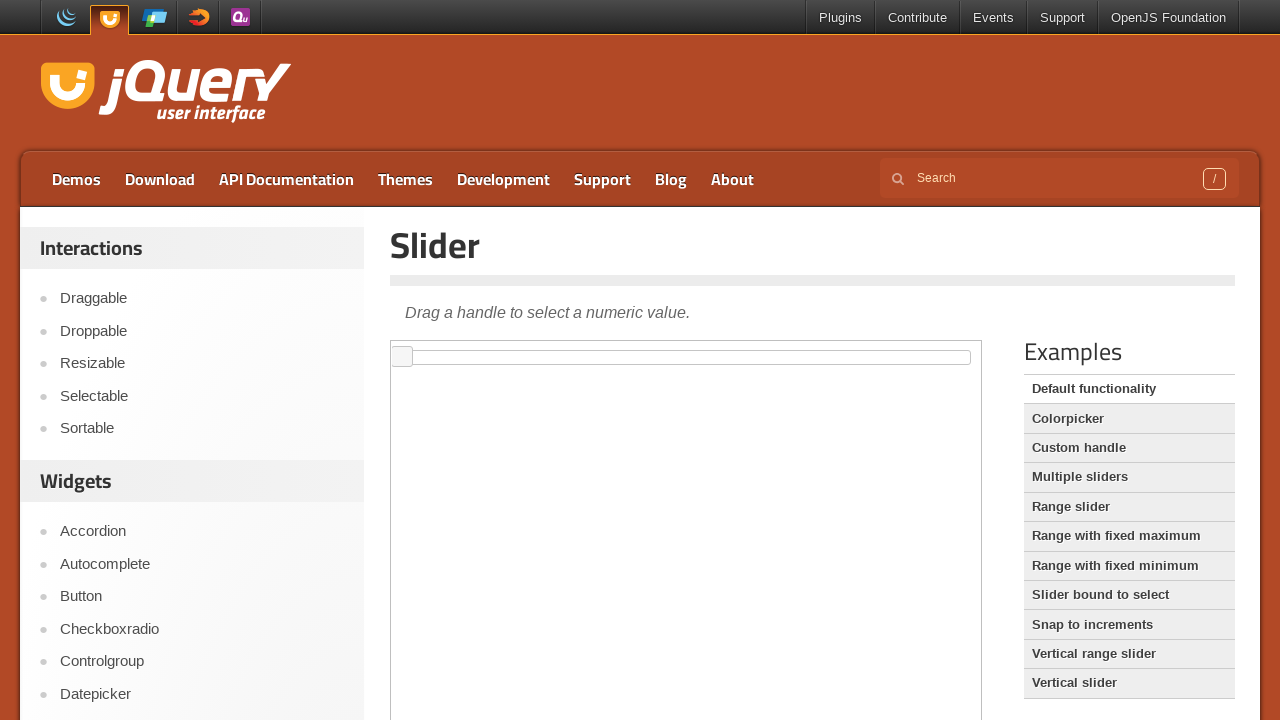

Retrieved bounding box of the slider handle
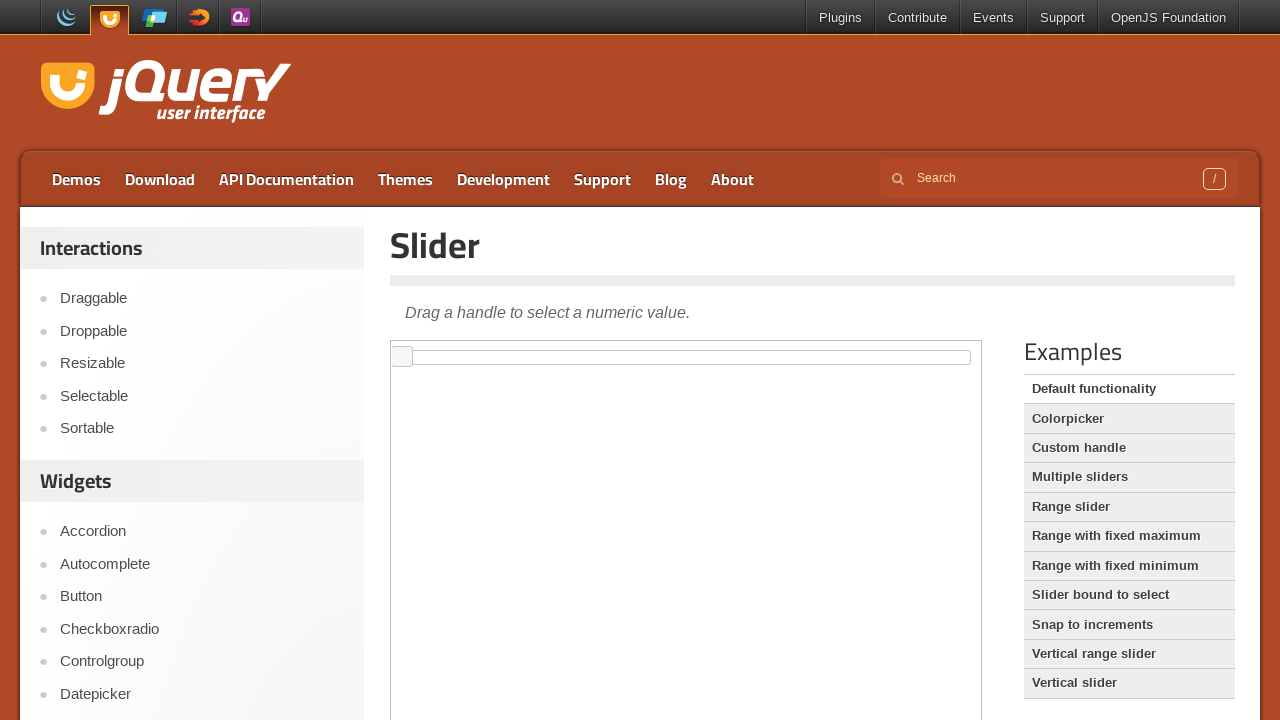

Hovered over the slider handle at (402, 357) on iframe.demo-frame >> internal:control=enter-frame >> xpath=//div[@id='slider']/s
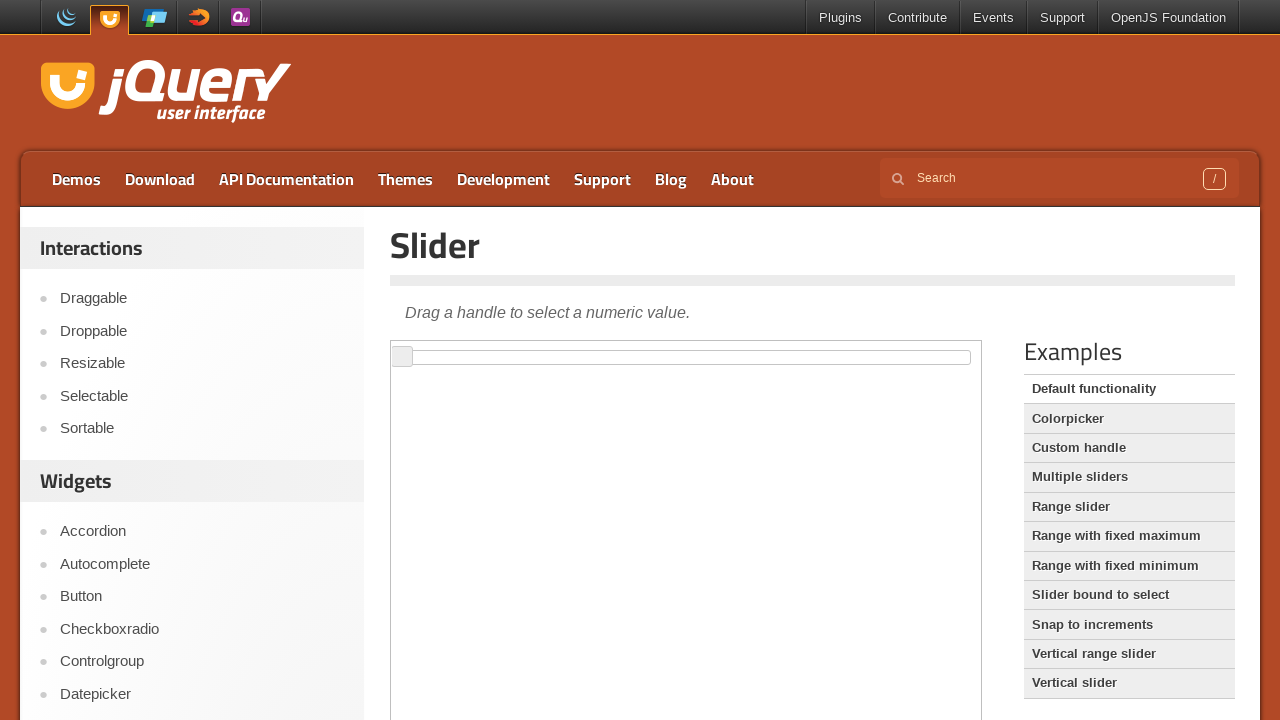

Pressed mouse button down on the slider handle at (402, 357)
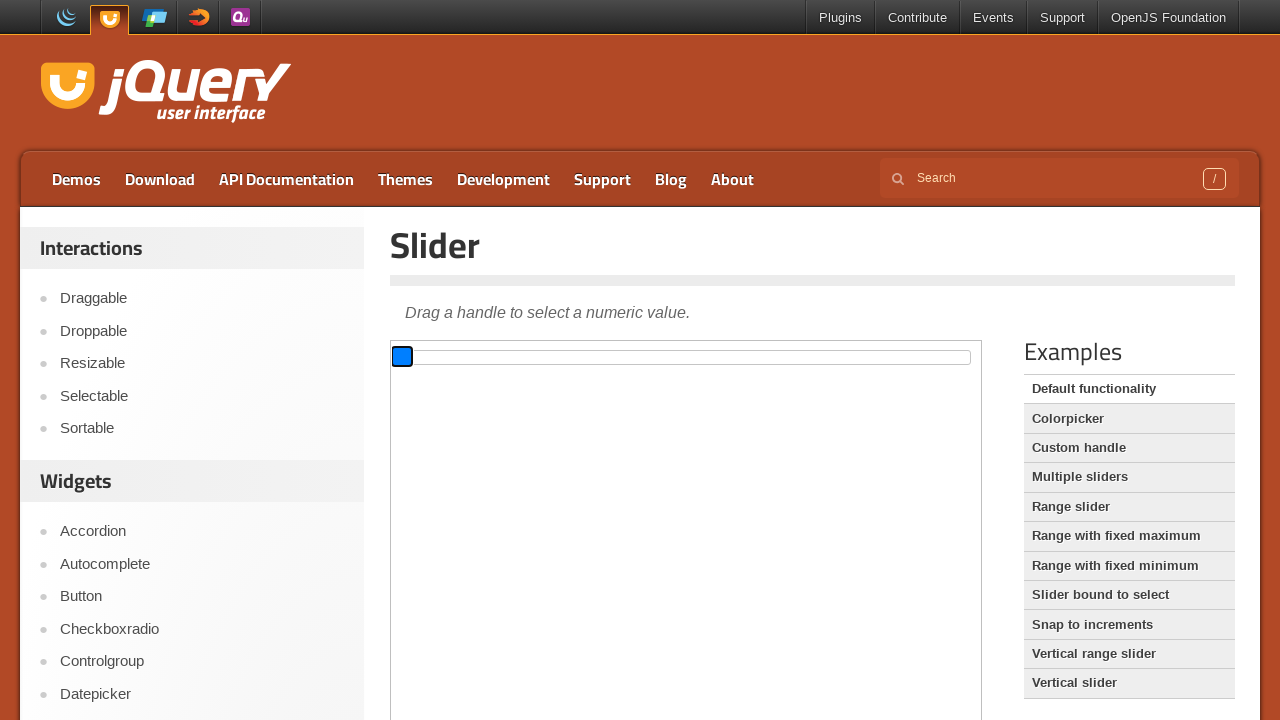

Dragged the slider handle 300 pixels to the right at (692, 346)
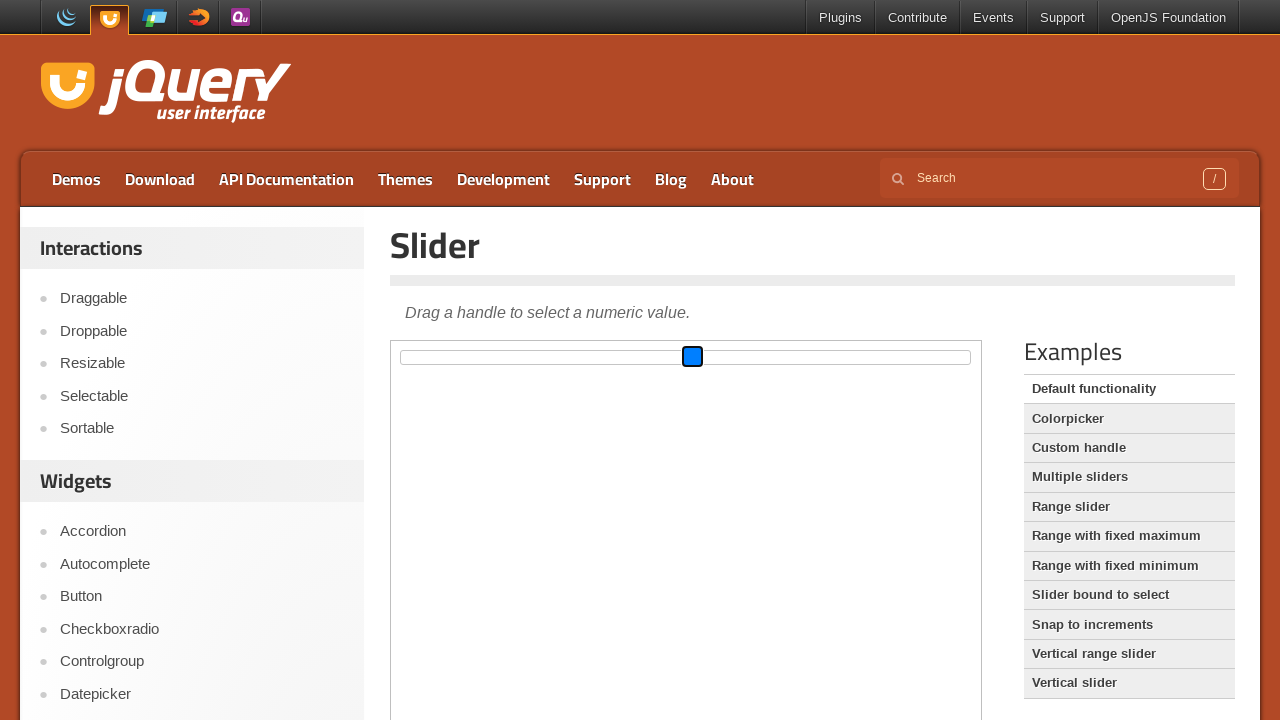

Released mouse button to complete the drag operation at (692, 346)
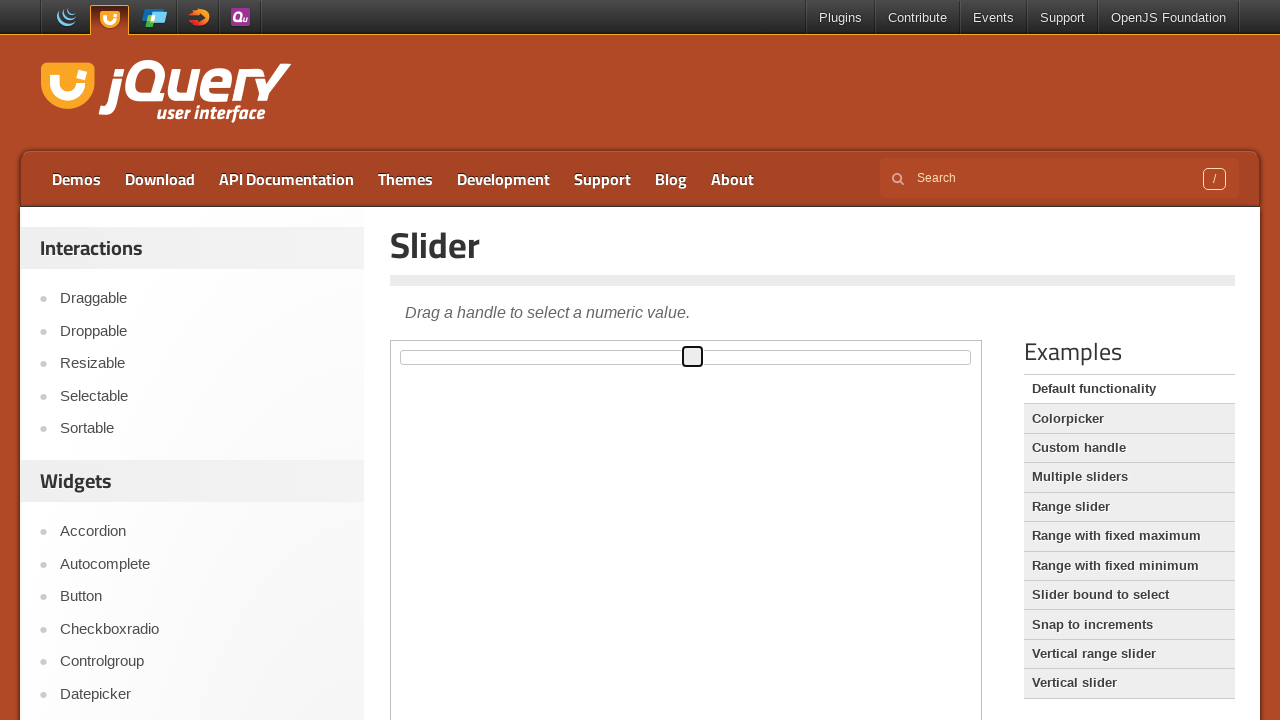

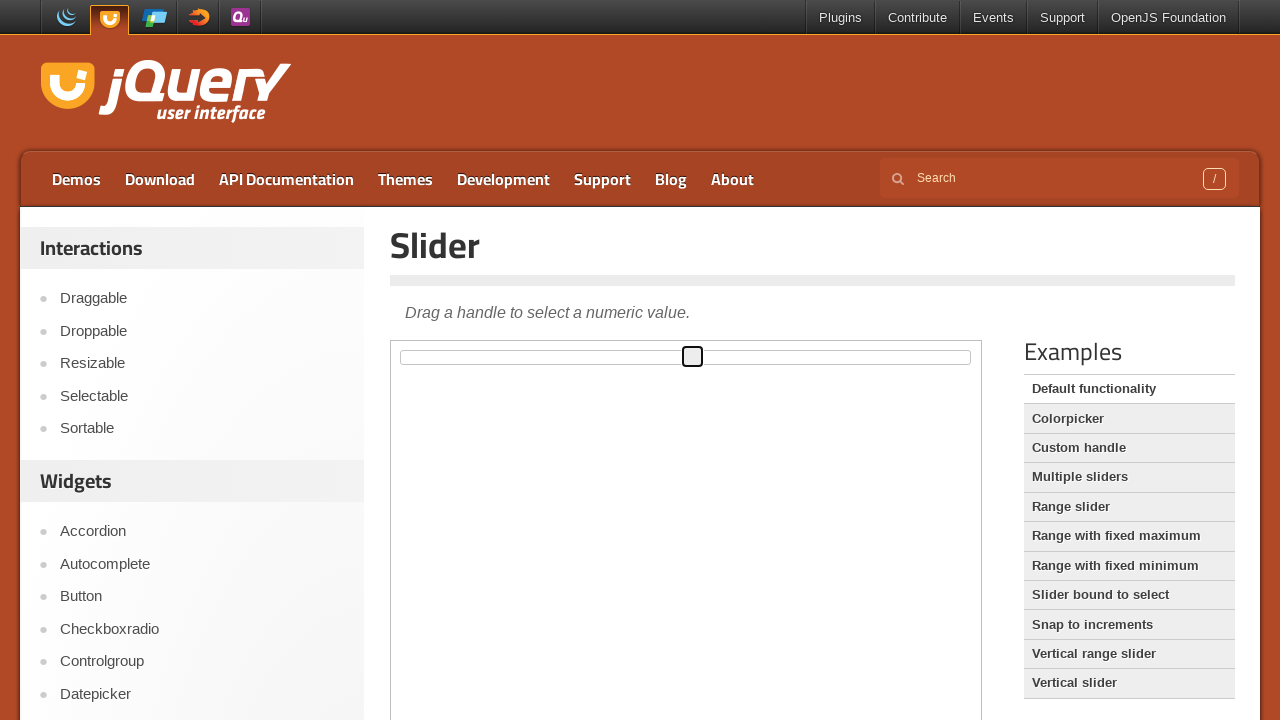